Navigates to a HoYoLAB creator collection page, dismisses a modal dialog, clicks on an article containing "code" in its text, and then clicks on a Genshin Impact gift redemption link.

Starting URL: https://www.hoyolab.com/creatorCollection/535336

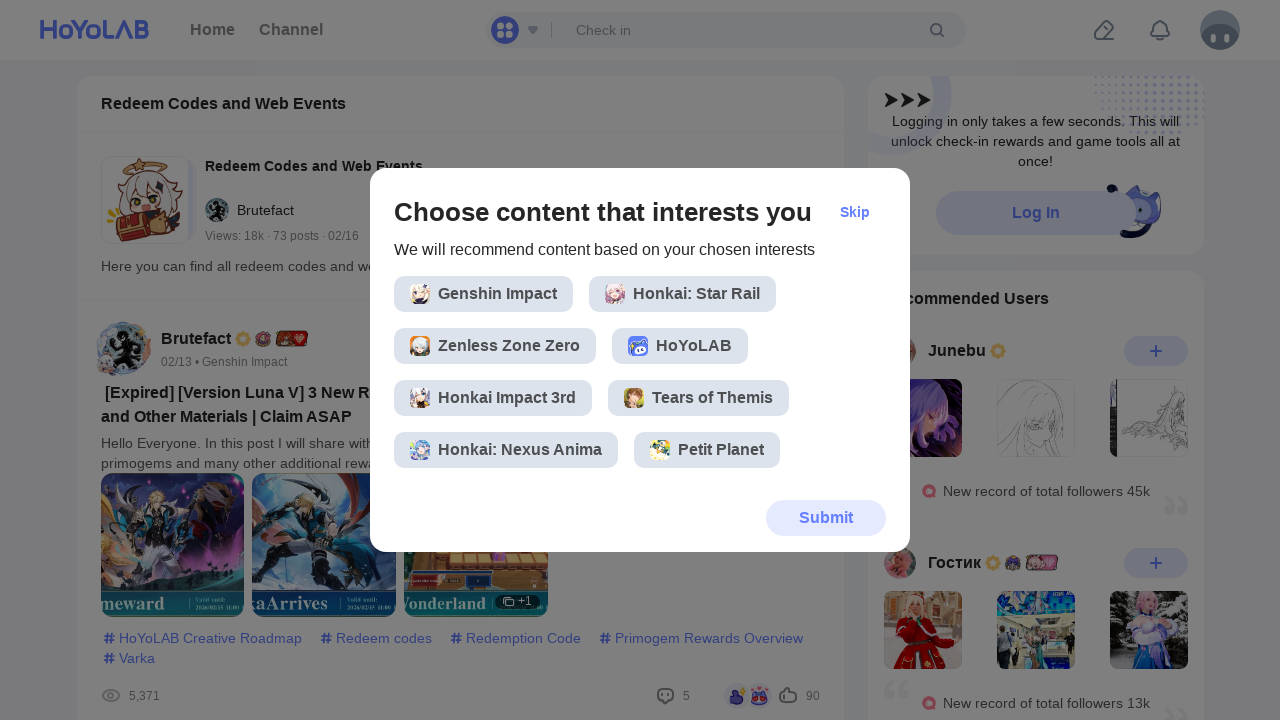

Article containing 'code' text appeared
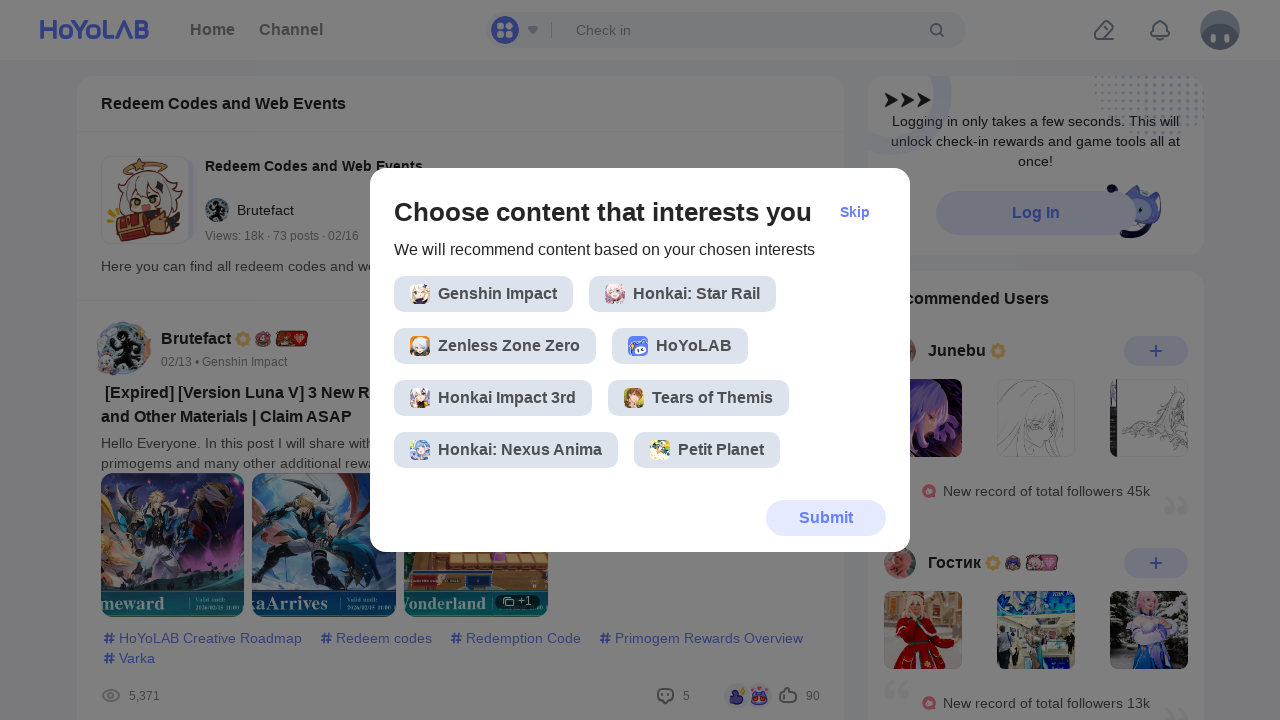

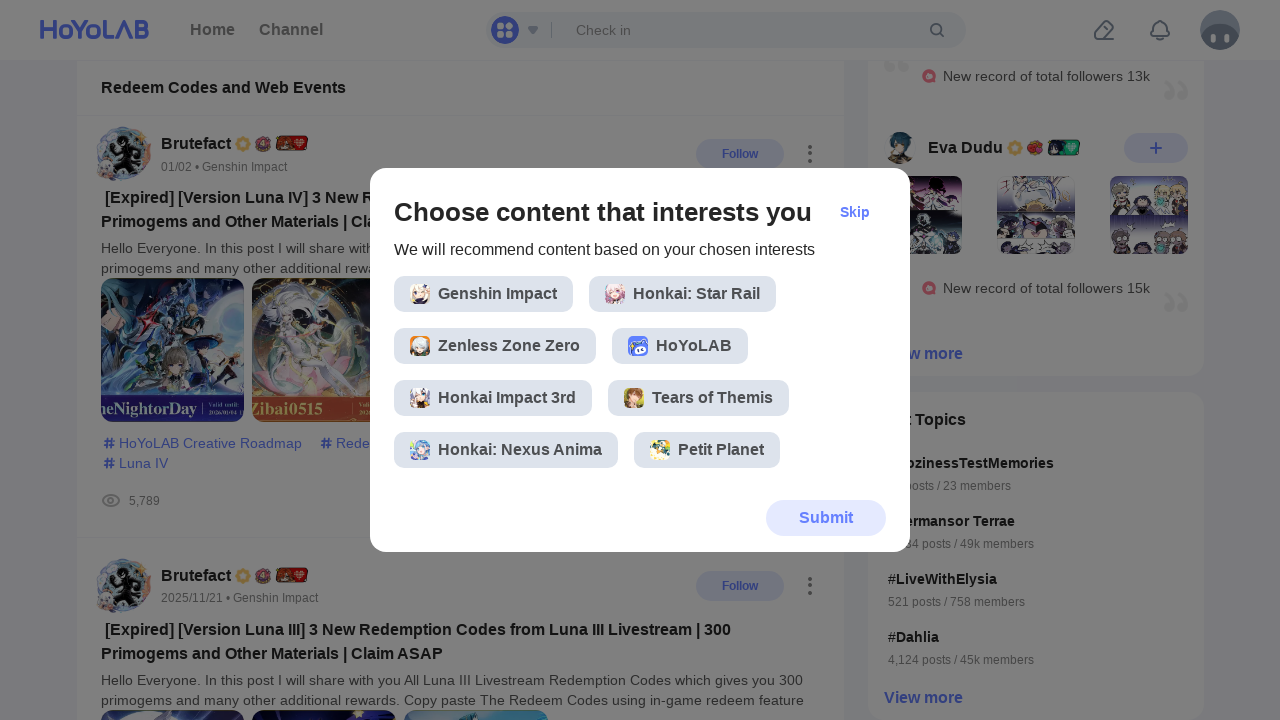